Navigates to Trendyol homepage

Starting URL: https://trendyol.com

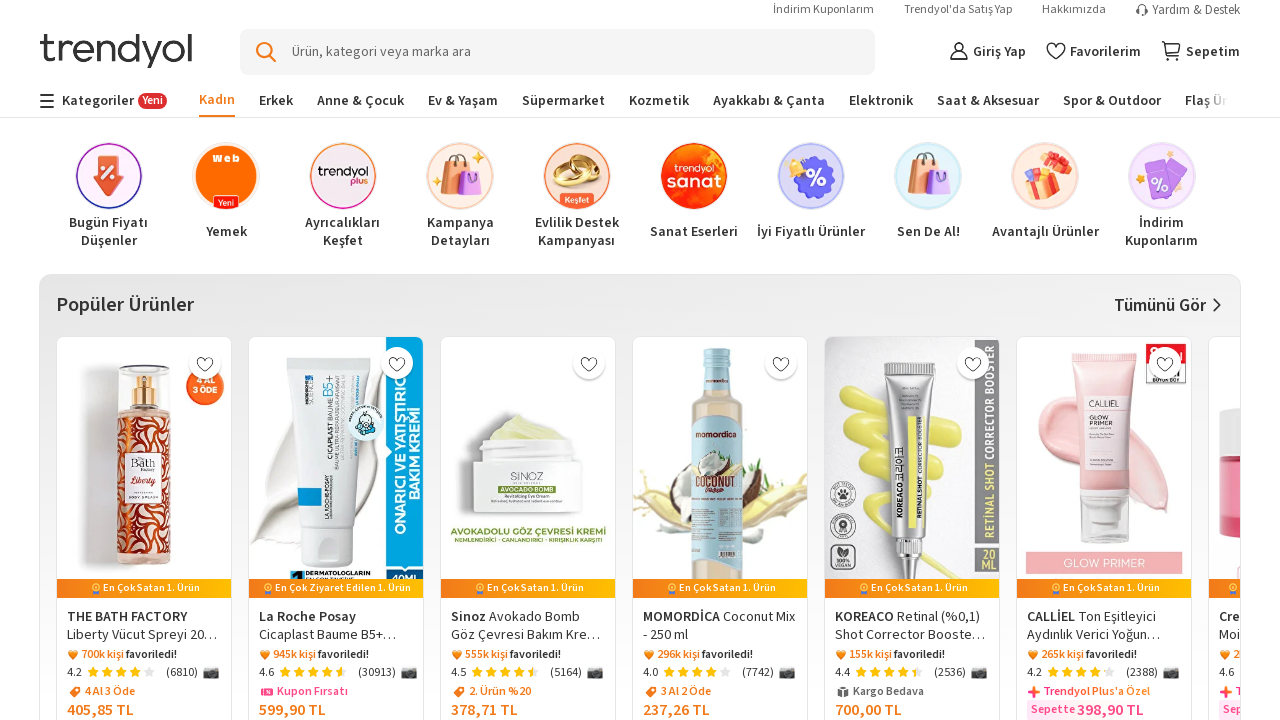

Navigated to Trendyol homepage at https://trendyol.com
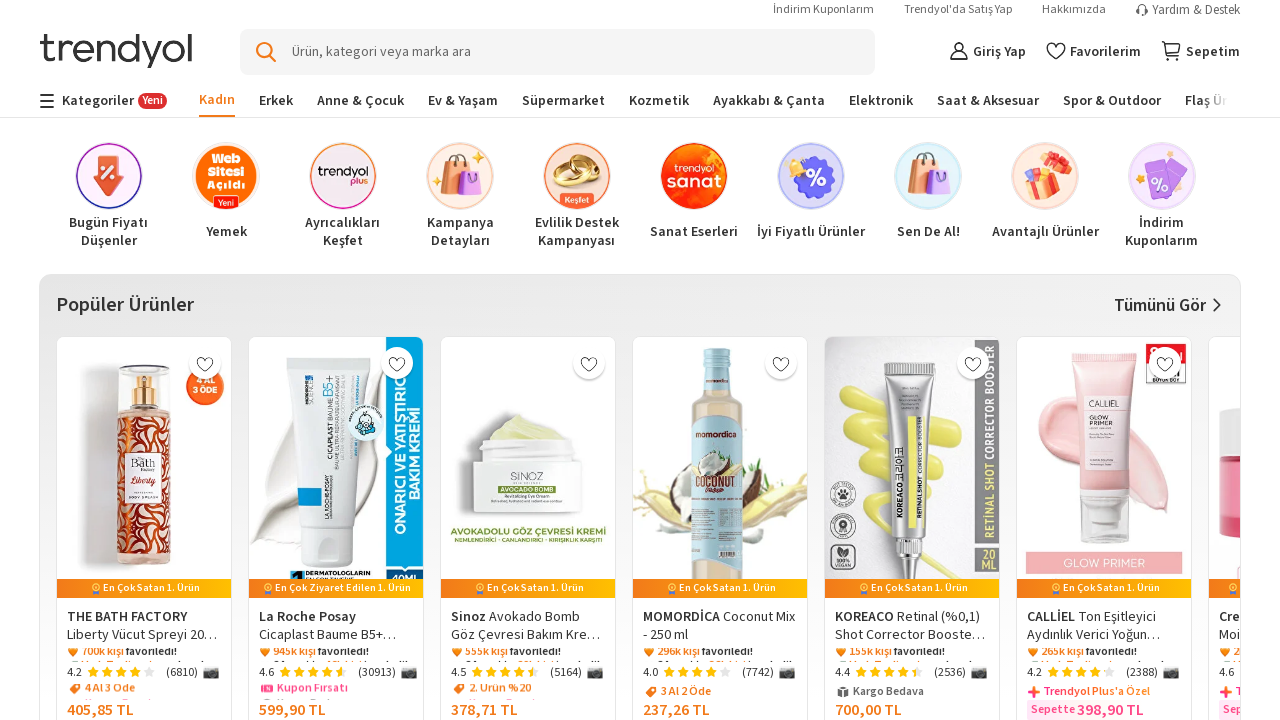

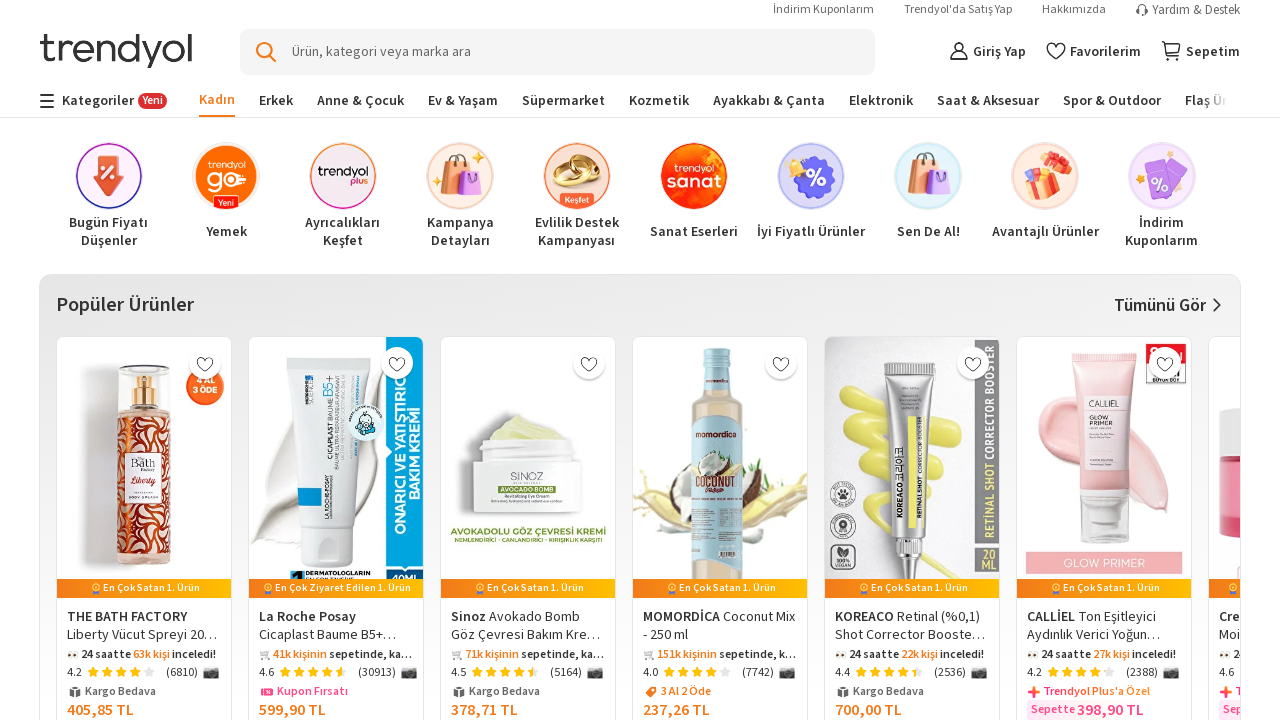